Tests the TechTransfer submenu by clicking Browse APIs, verifying the submenu is visible and clickable, and clicking it

Starting URL: https://api.nasa.gov

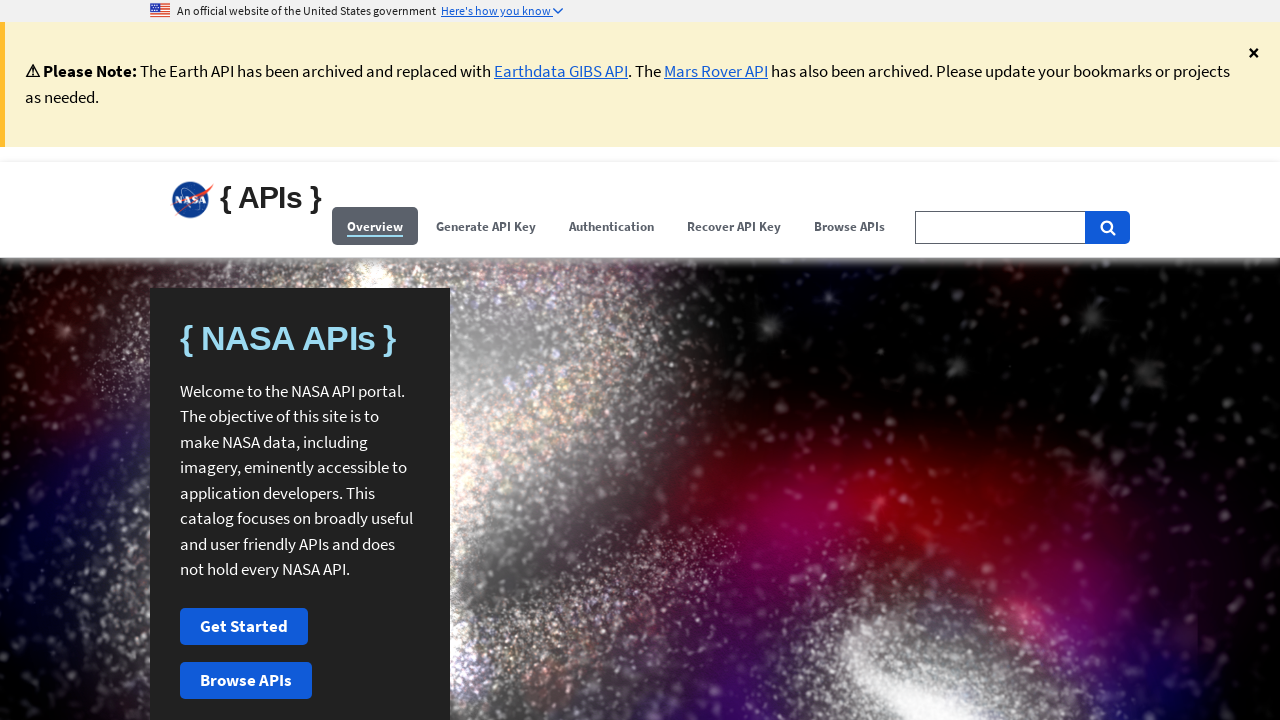

Clicked Browse APIs button at (850, 226) on (//span[contains(.,'Browse APIs')])[1]
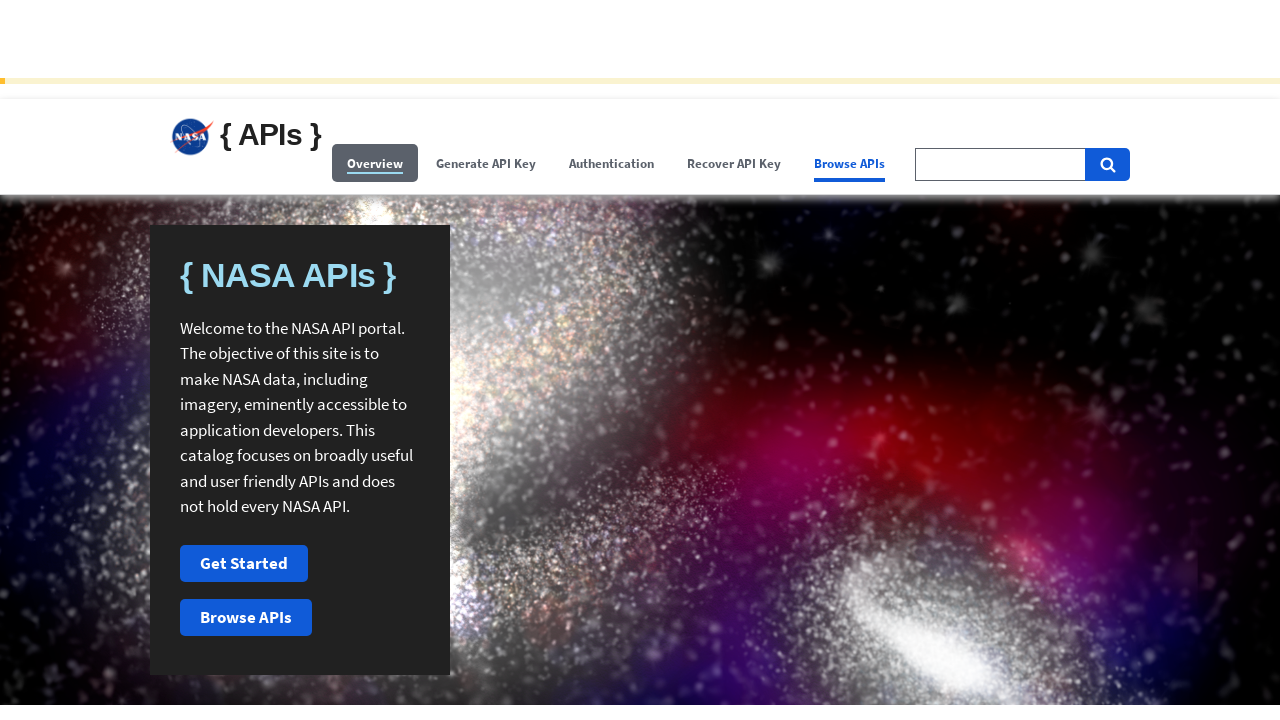

TechTransfer submenu became visible
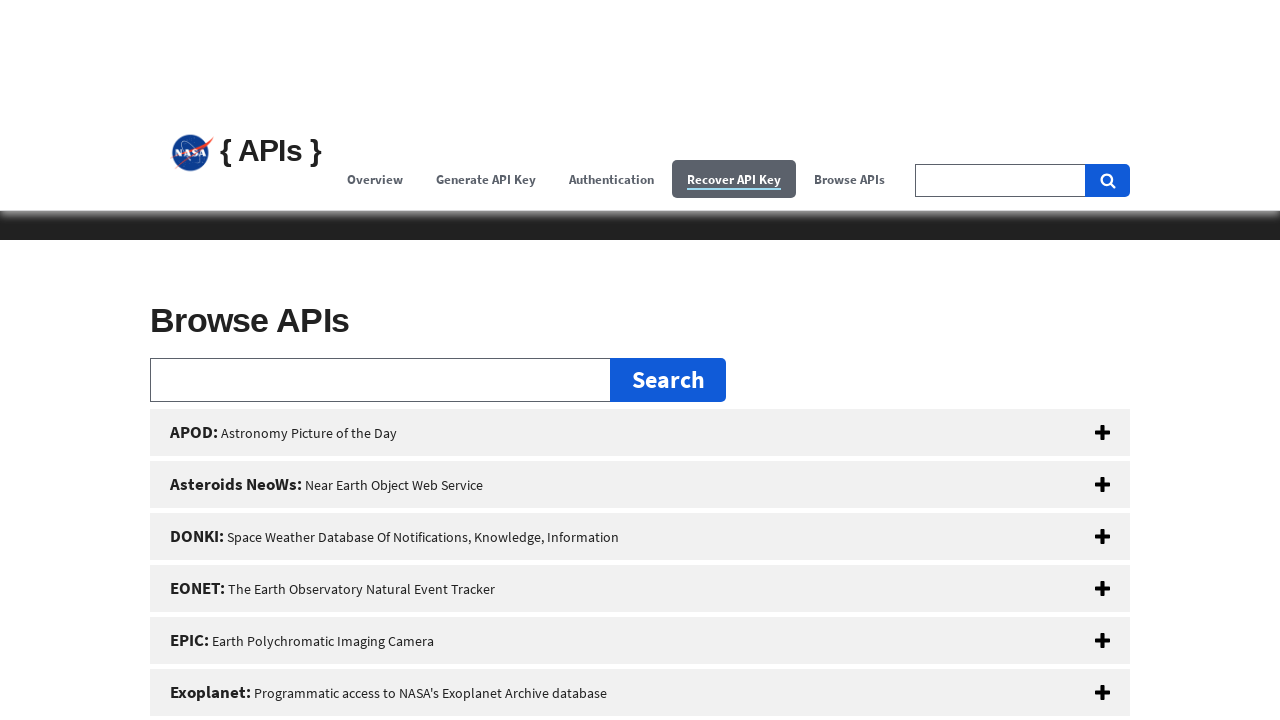

Clicked TechTransfer submenu at (640, 360) on xpath=//button[@id='techtransfer']
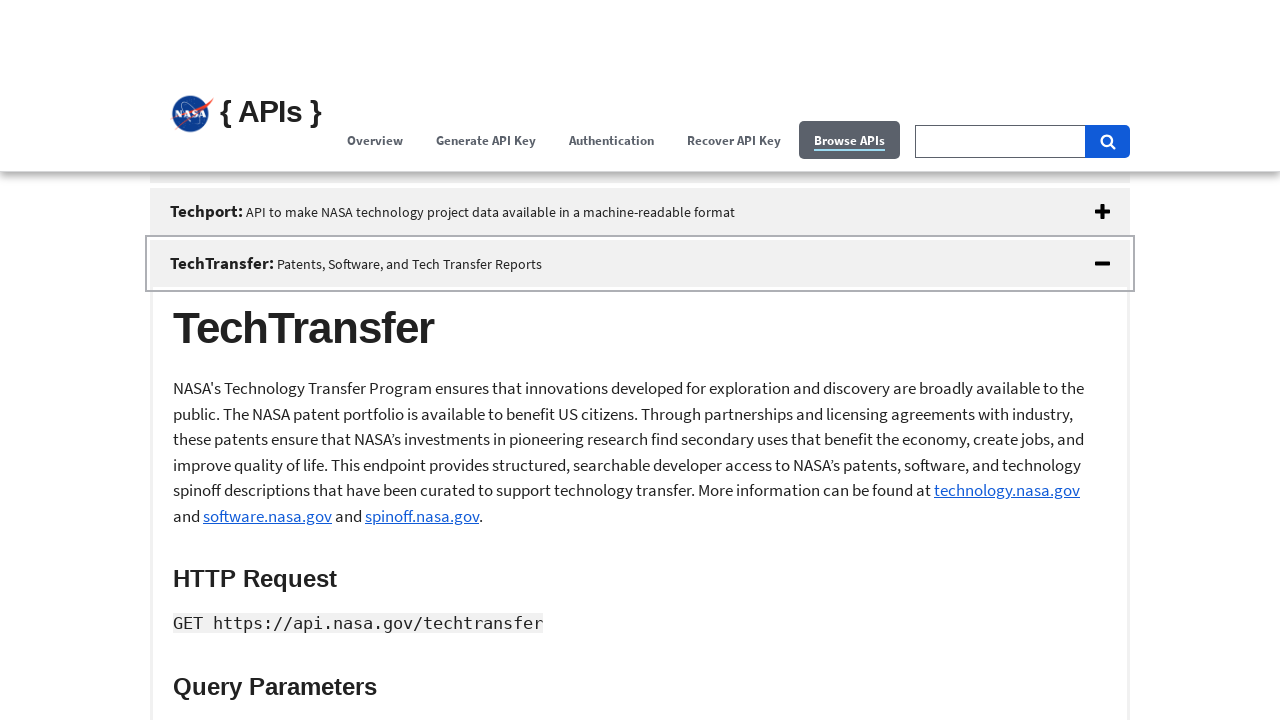

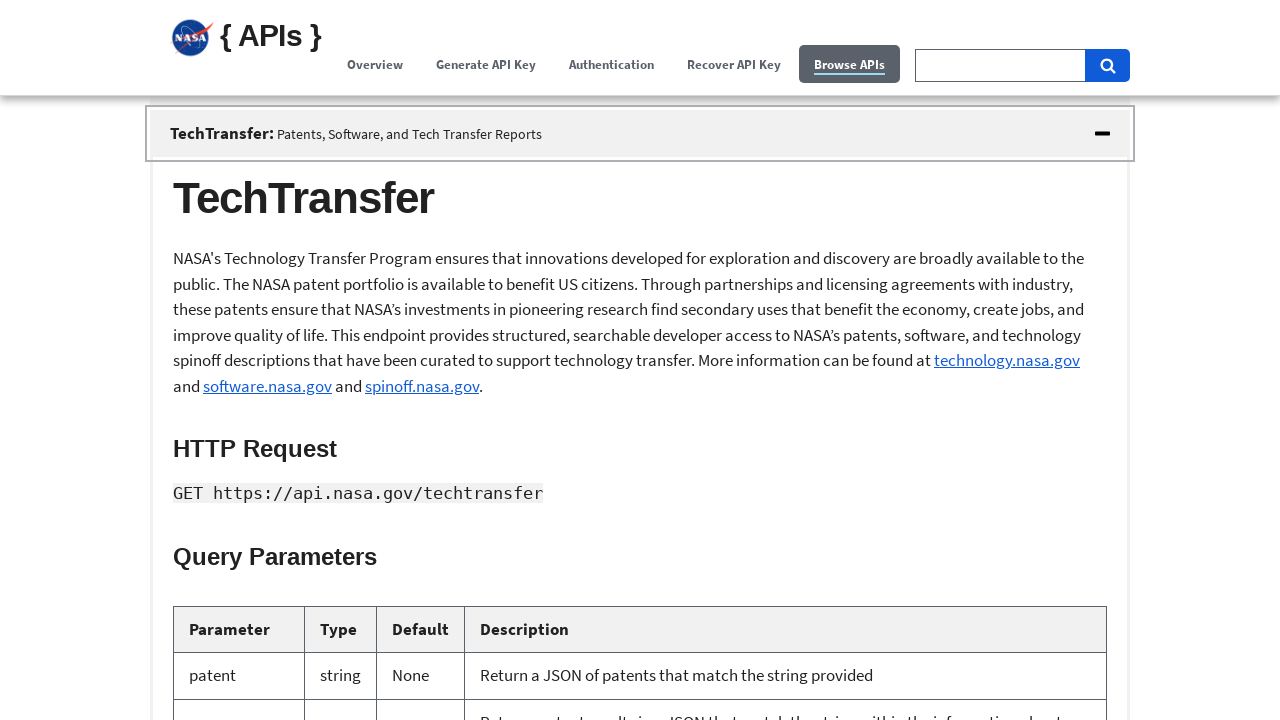